Solves a math captcha by extracting a value from an element attribute, calculating the result, and submitting the form with checkbox and radio button selections

Starting URL: http://suninjuly.github.io/get_attribute.html

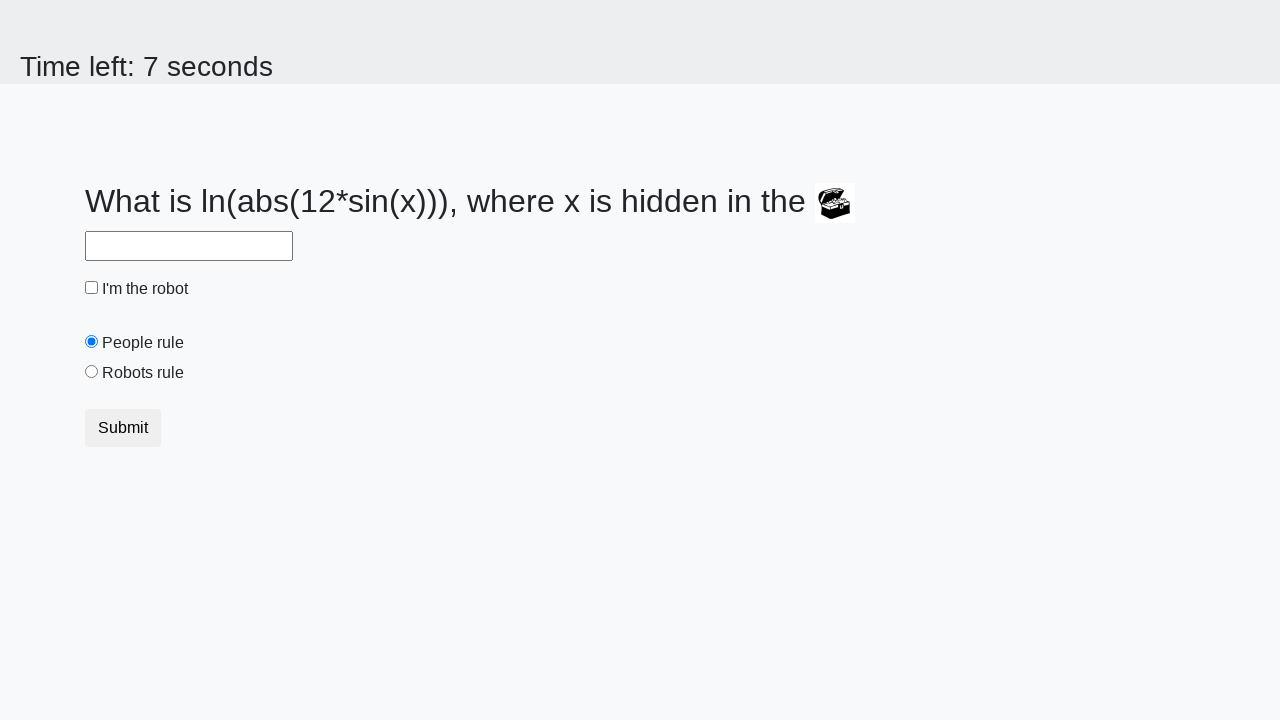

Located treasure element
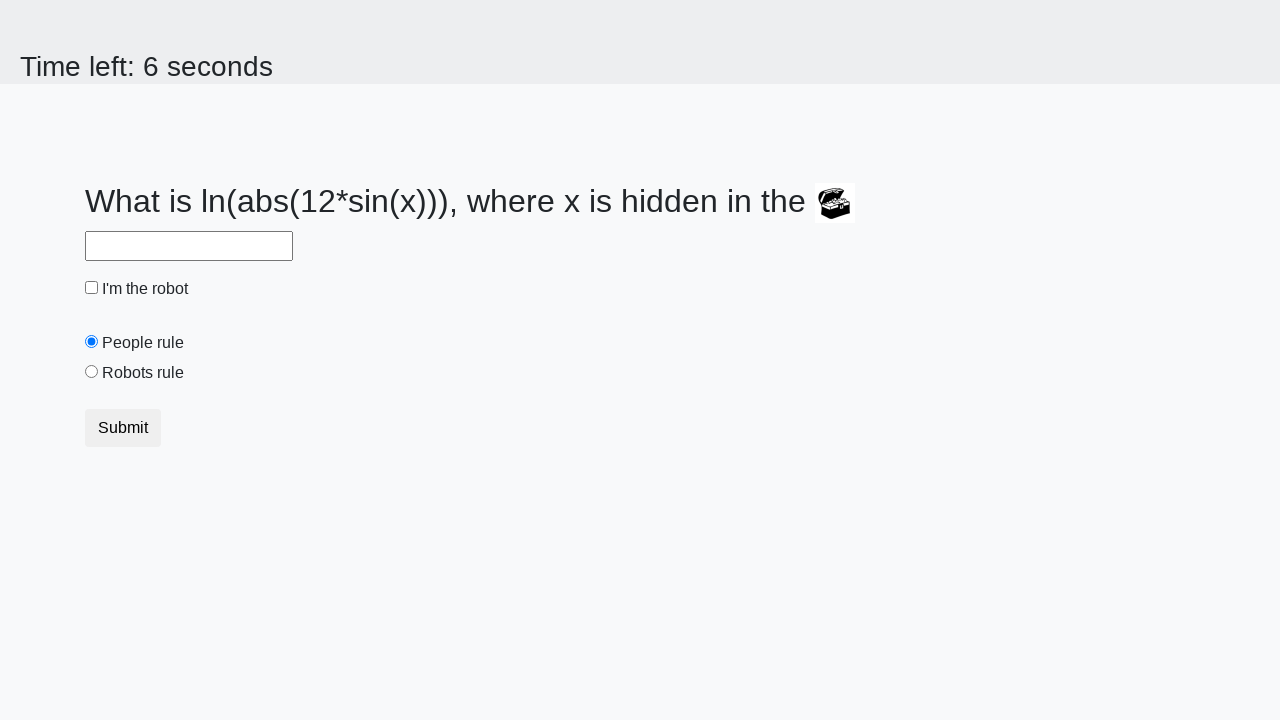

Extracted valuex attribute from treasure element: 616
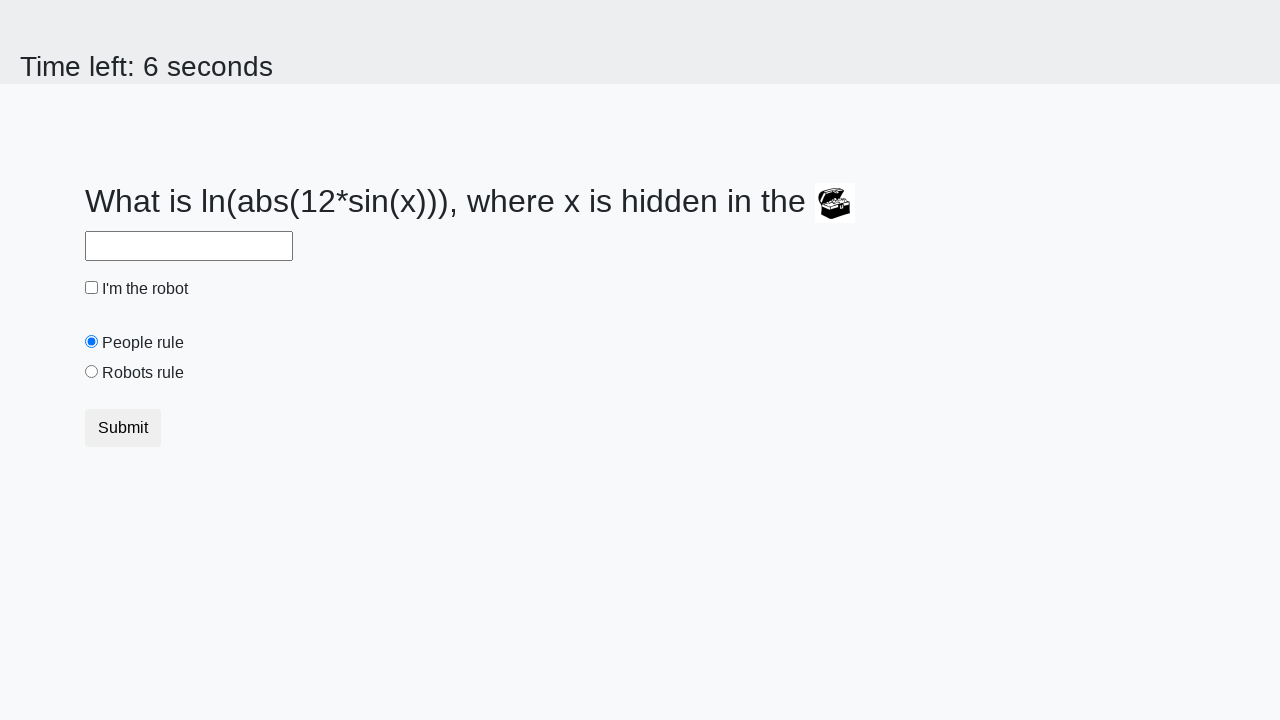

Calculated math captcha result: 1.0796758506129542
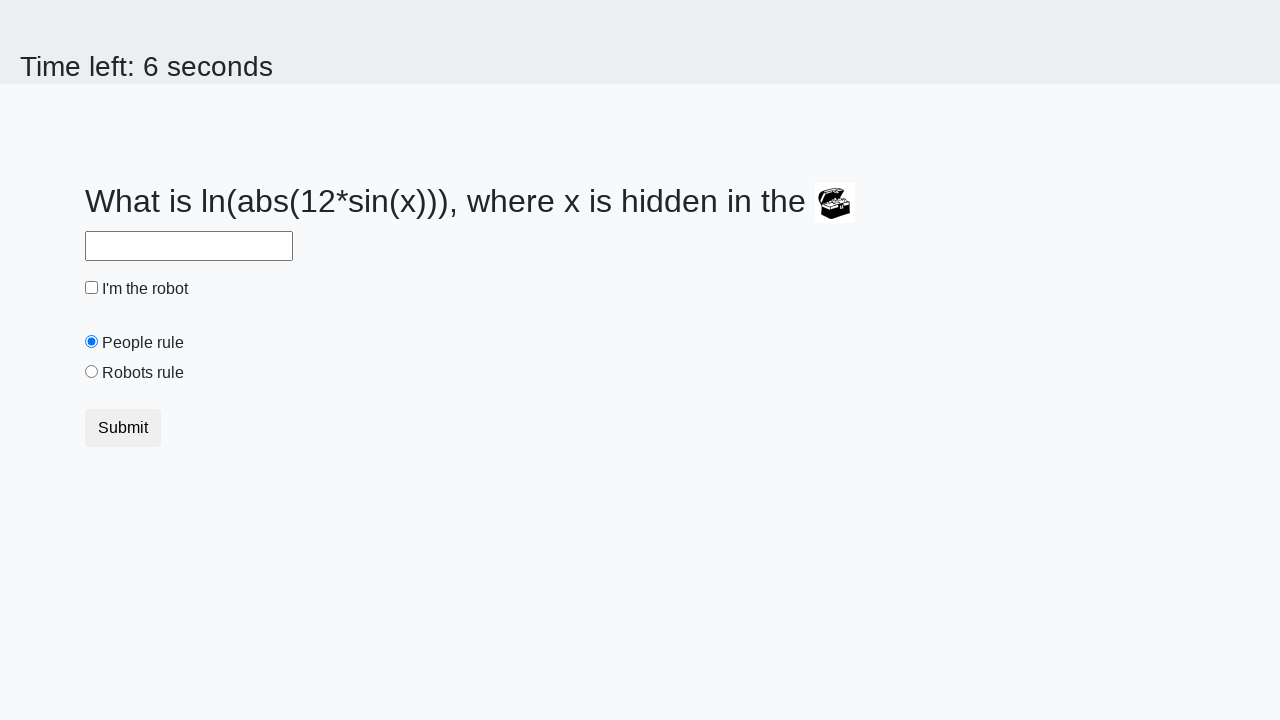

Filled answer field with calculated result on #answer
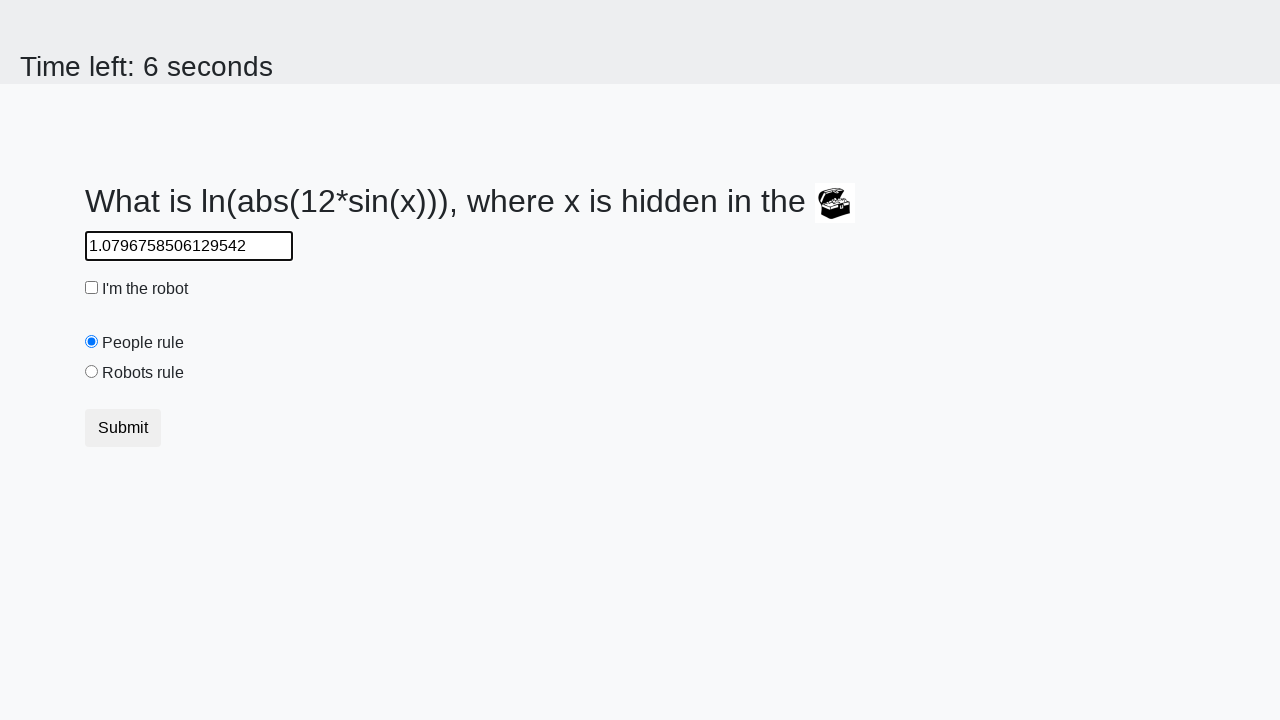

Clicked robot checkbox at (92, 288) on #robotCheckbox
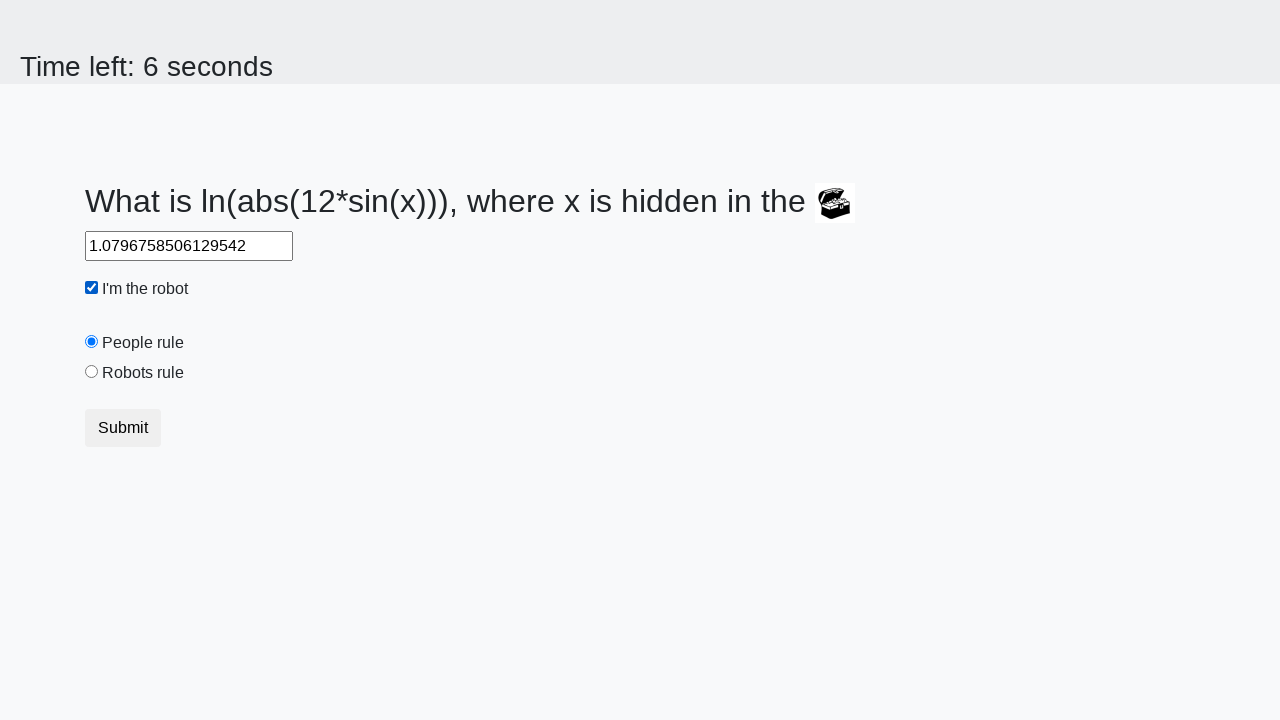

Clicked robots rule radio button at (92, 372) on #robotsRule
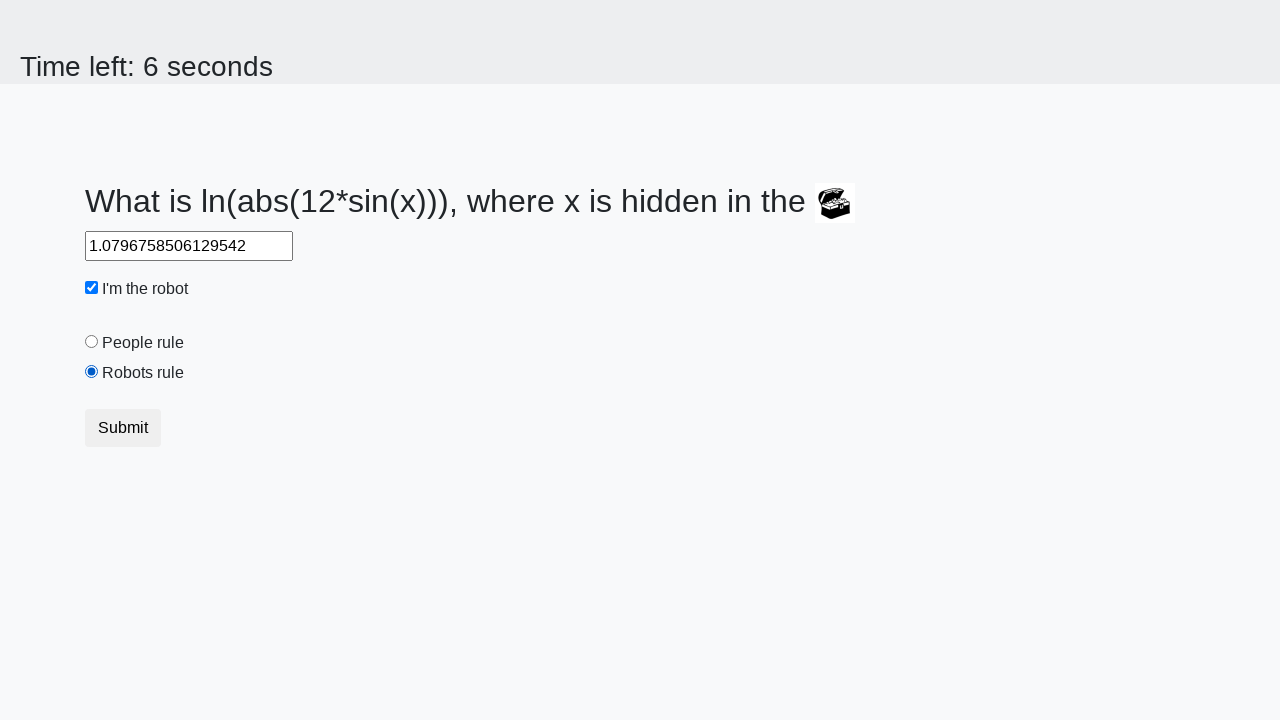

Submitted form by clicking submit button at (123, 428) on .btn.btn-default
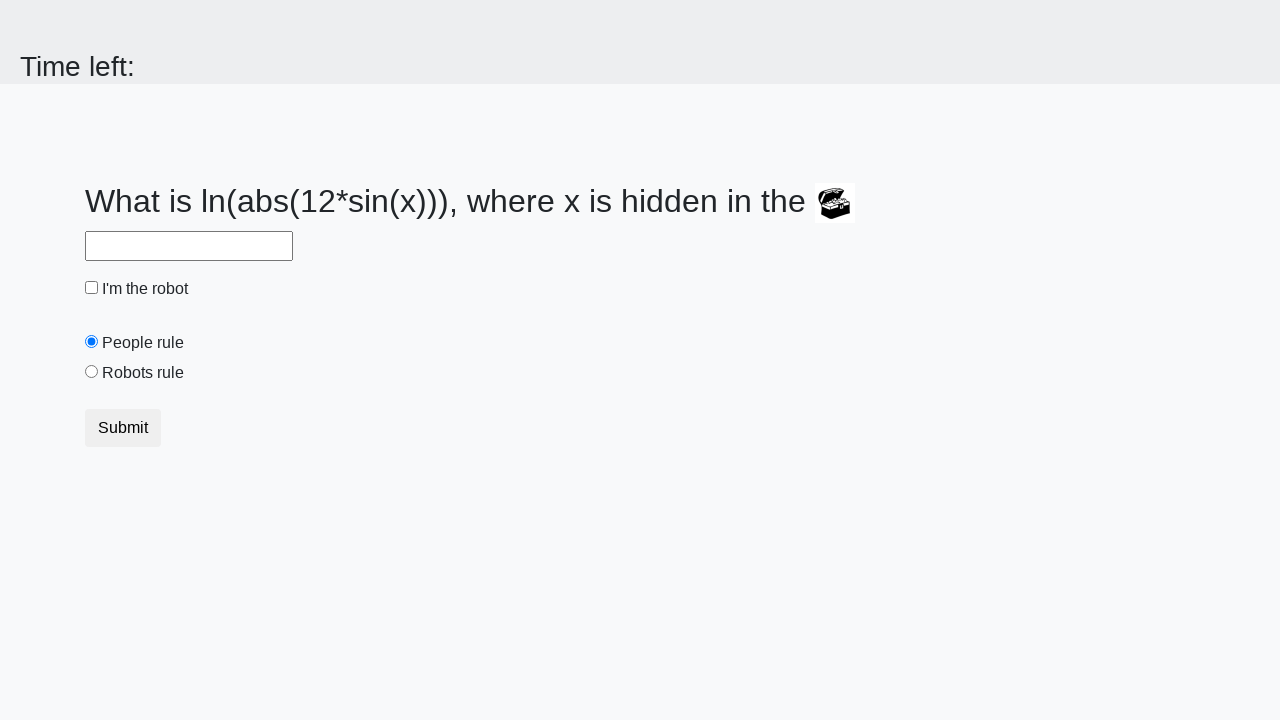

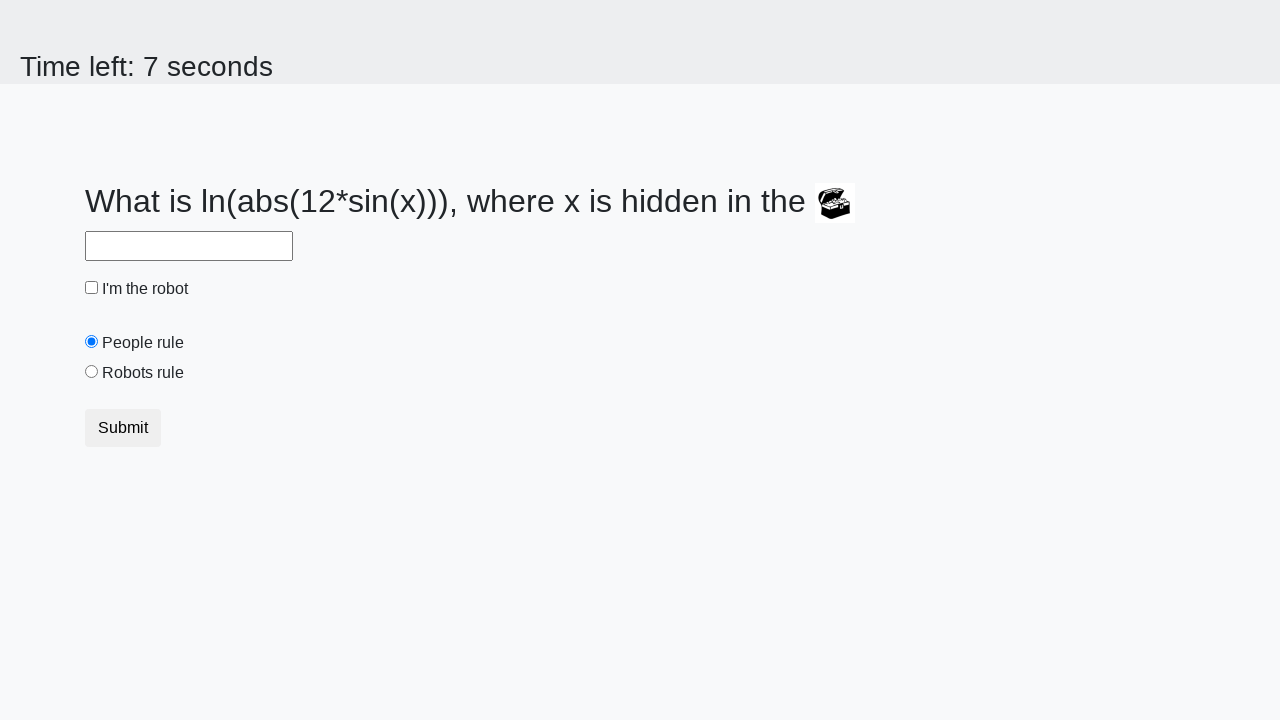